Tests double-click action by scrolling to a button and performing a double-click, then handling the resulting alert

Starting URL: http://omayo.blogspot.com/

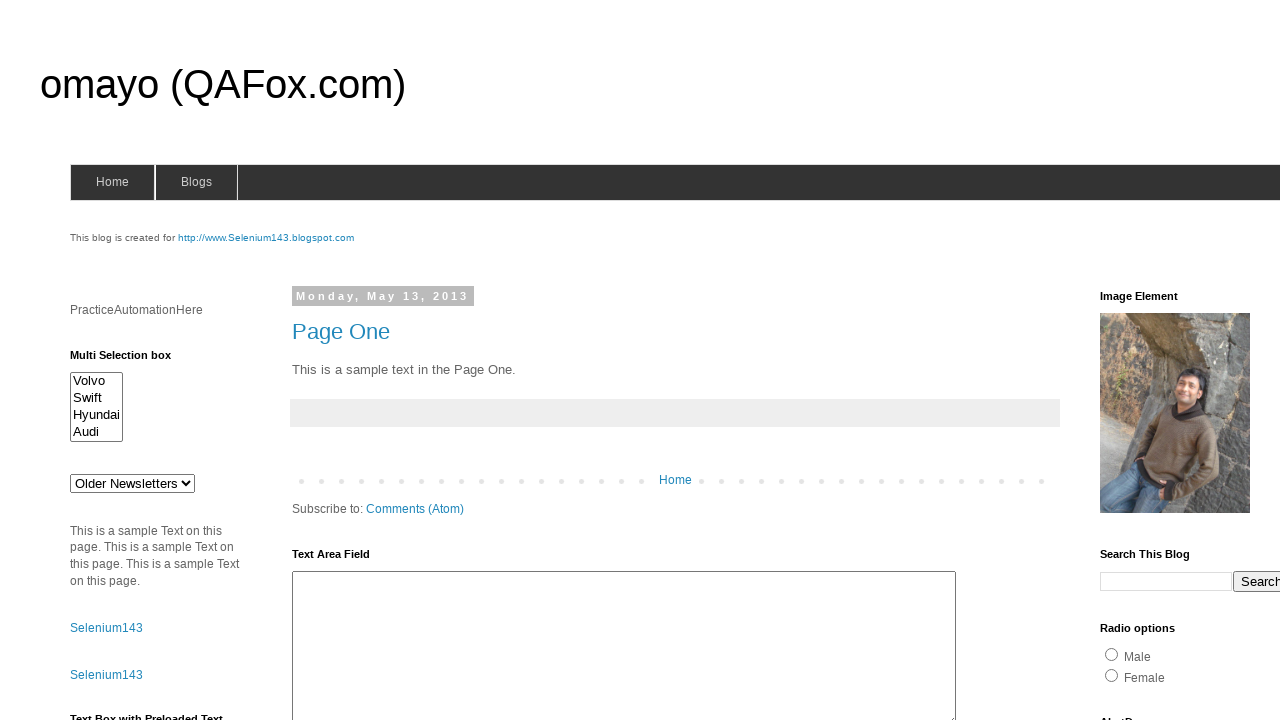

Scrolled down by 750 pixels
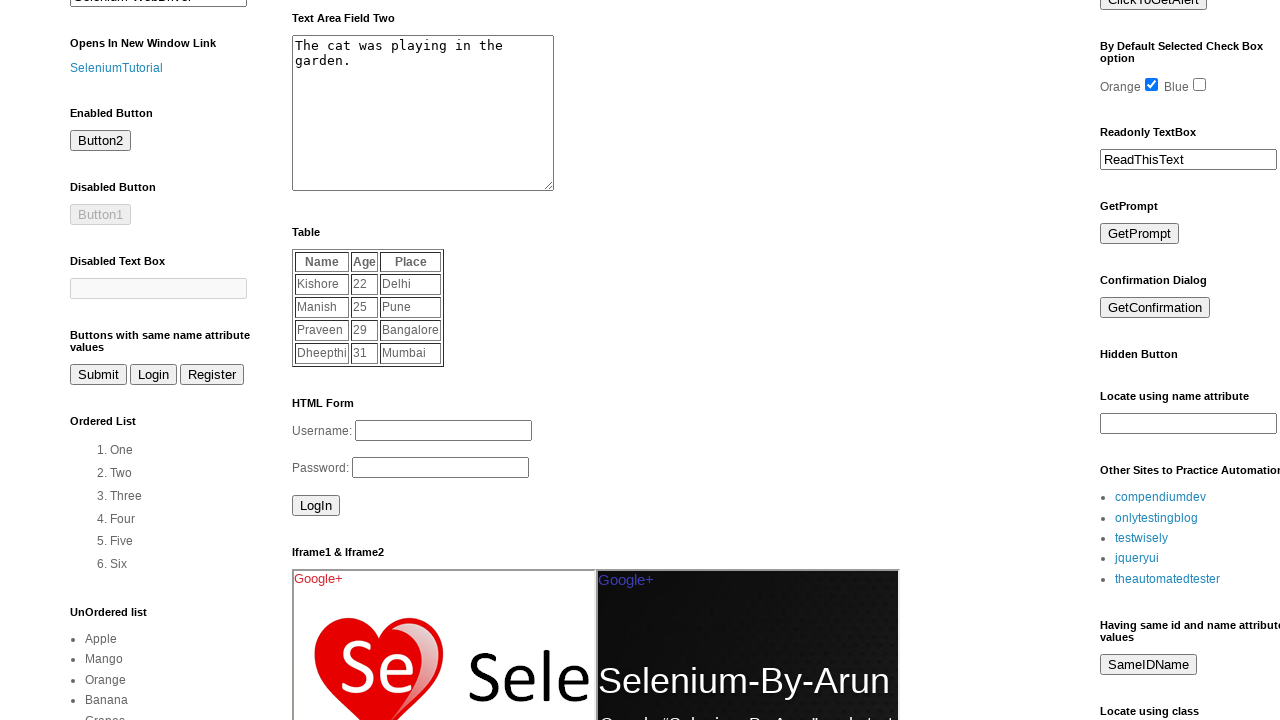

Scrolled down by additional 950 pixels
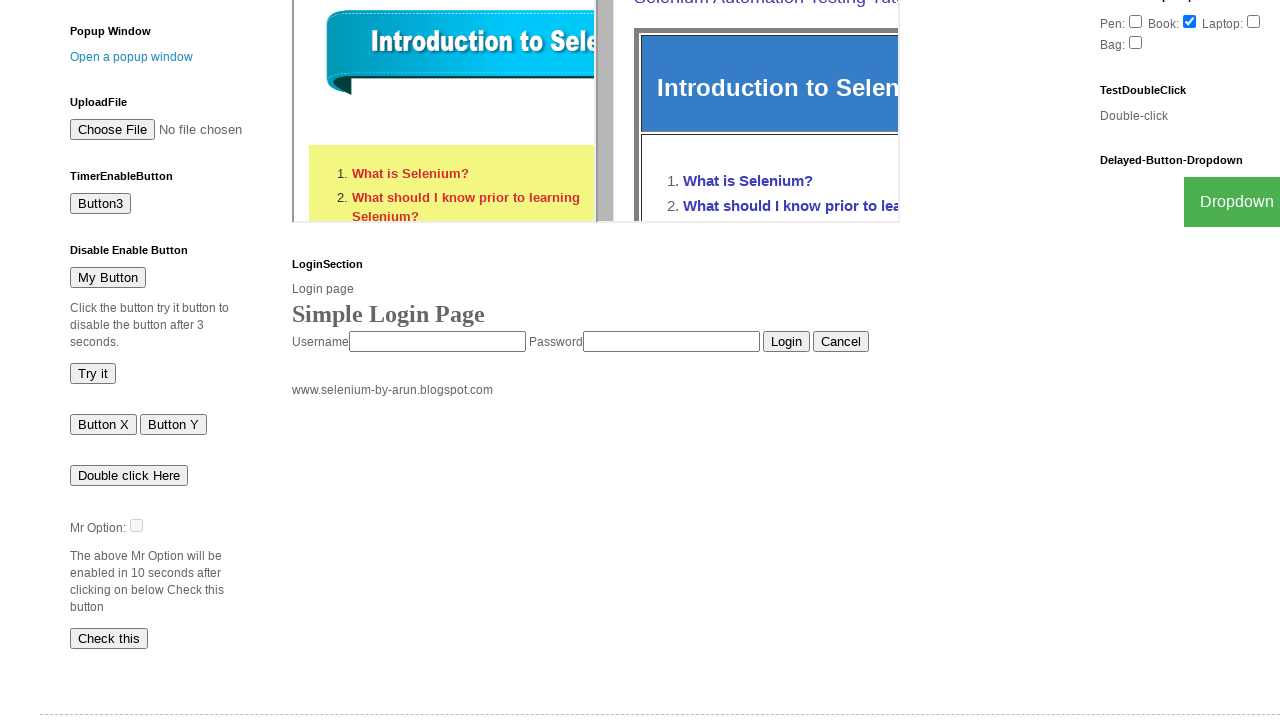

Set up alert handler to auto-accept dialogs
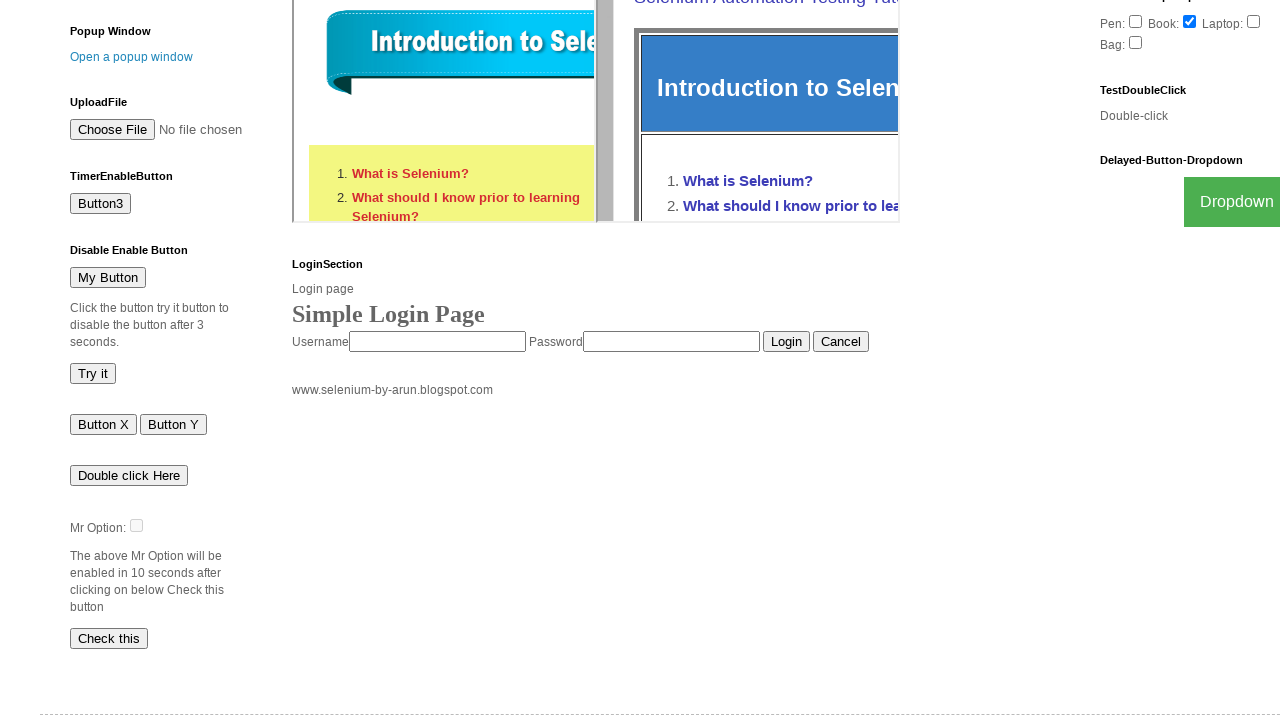

Double-clicked the 'Double click Here' button at (129, 475) on xpath=//button[contains(., 'Double click Here')]
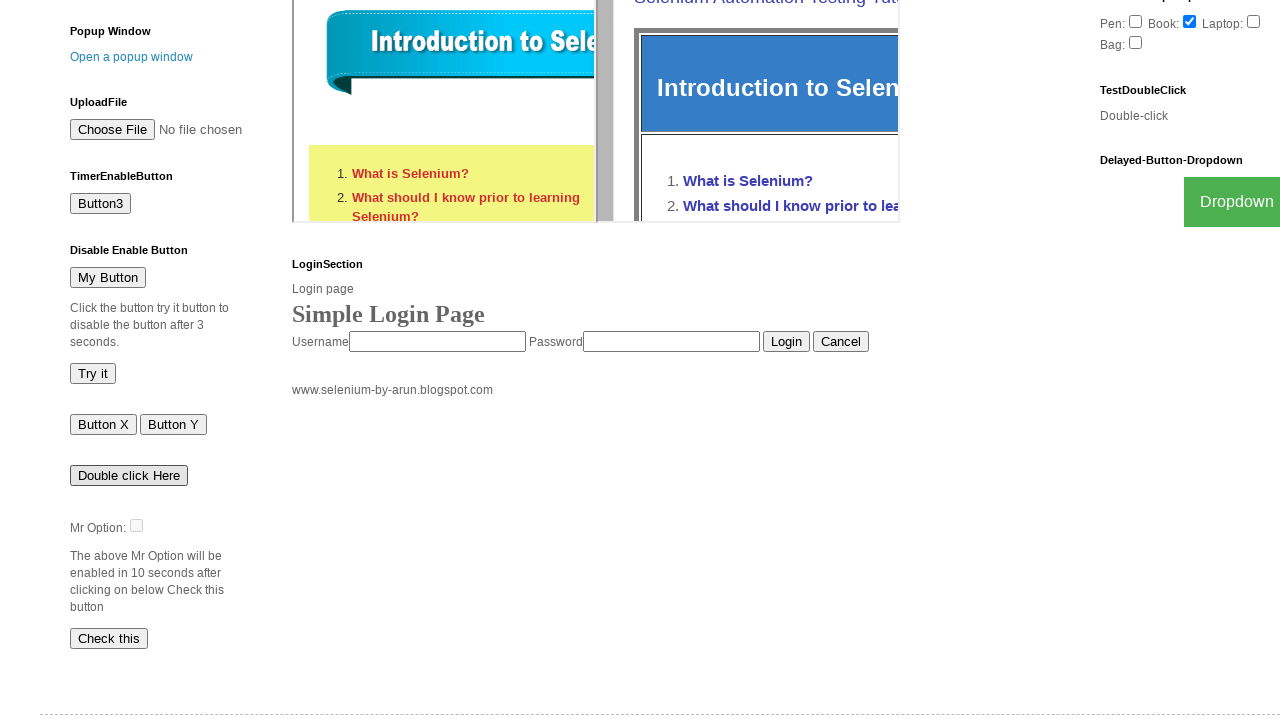

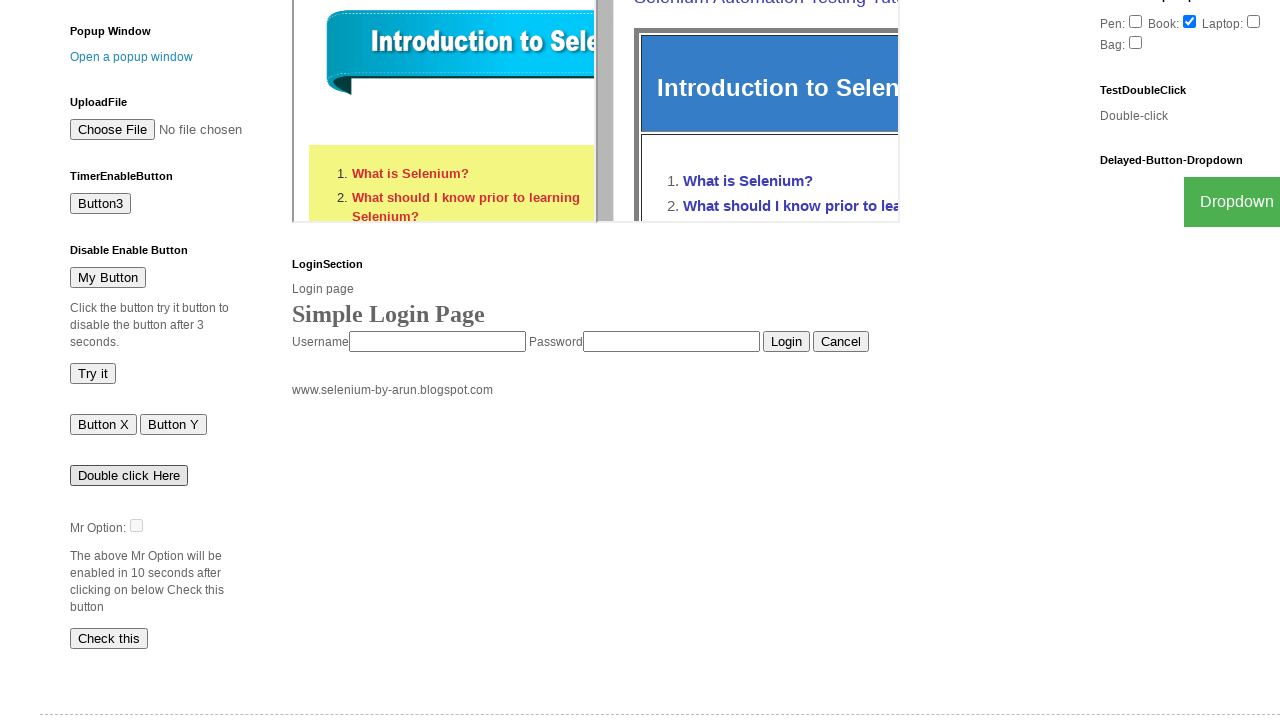